Tests drag and drop functionality by dragging an element from source to target within an iframe on the jQuery UI demo page

Starting URL: http://jqueryui.com/droppable/

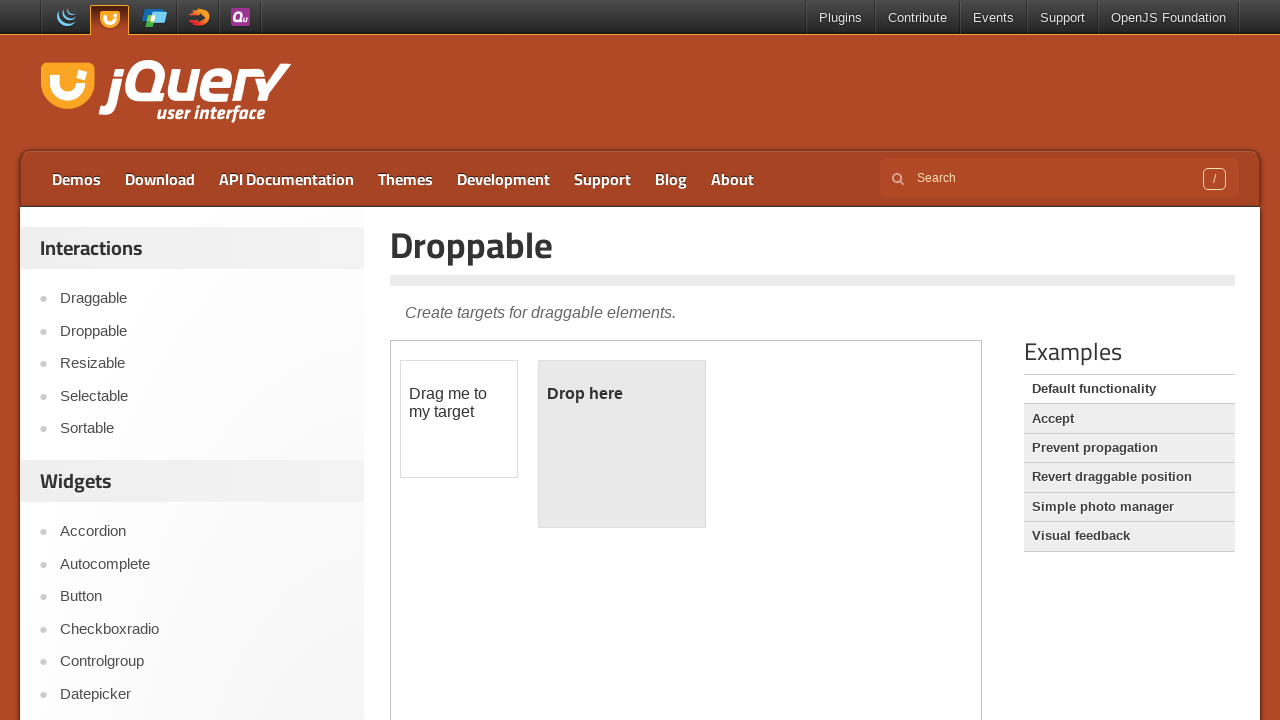

Located the first iframe containing the drag and drop demo
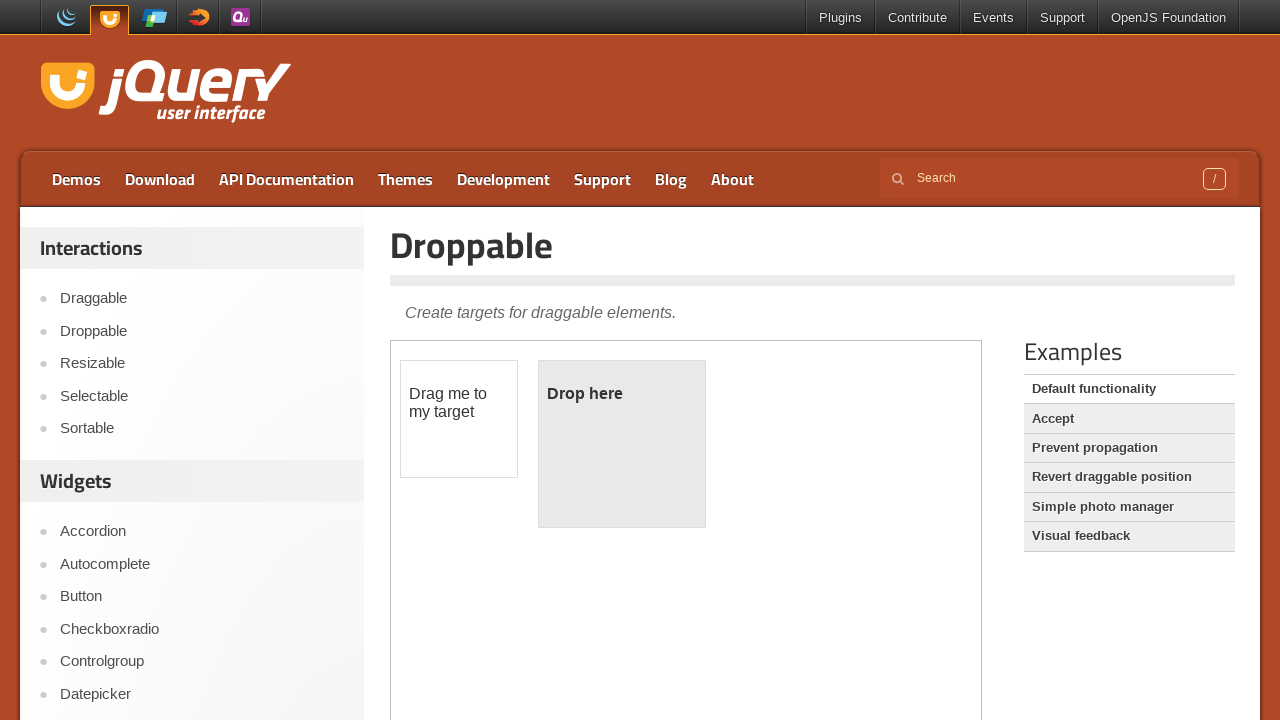

Located the draggable source element
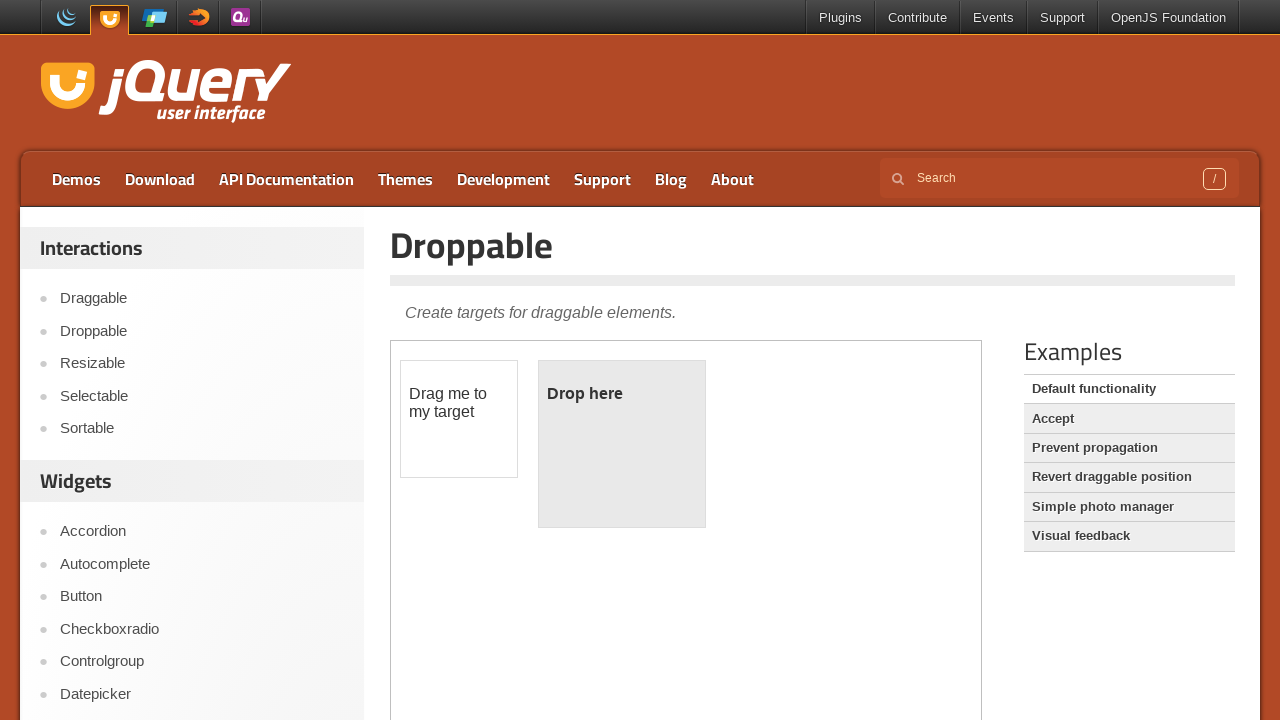

Located the droppable target element
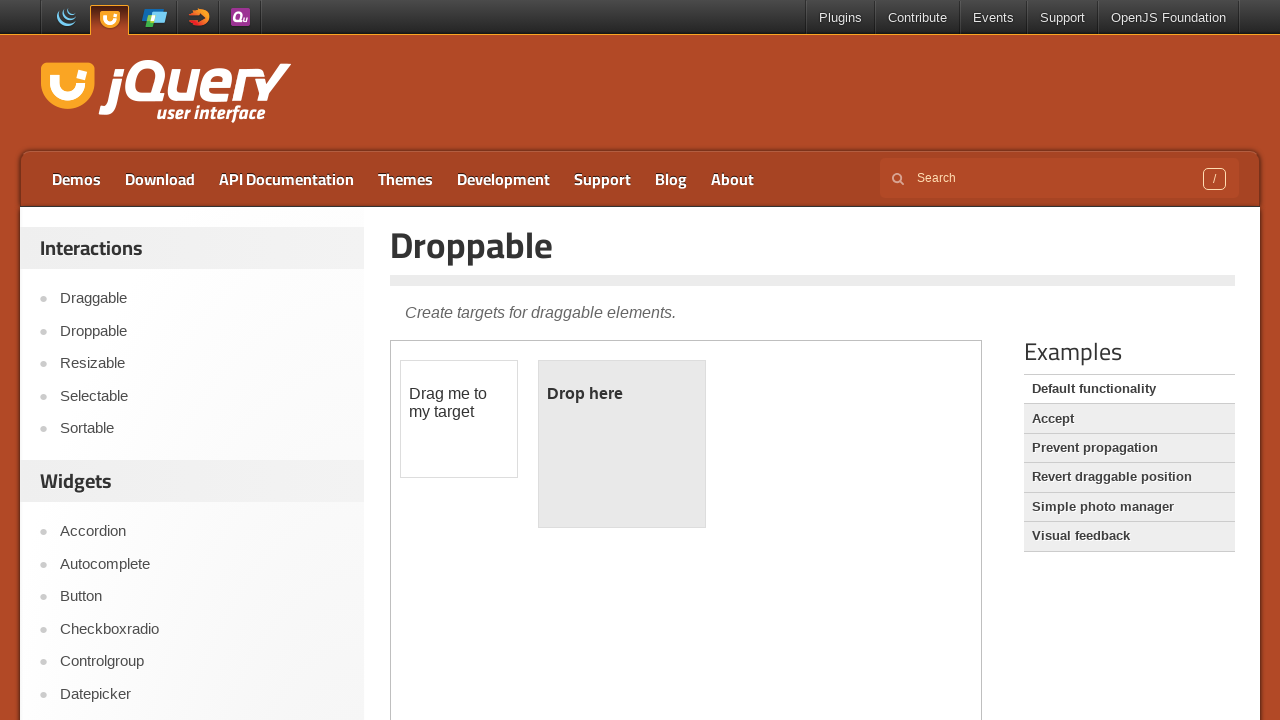

Dragged source element to target element at (622, 444)
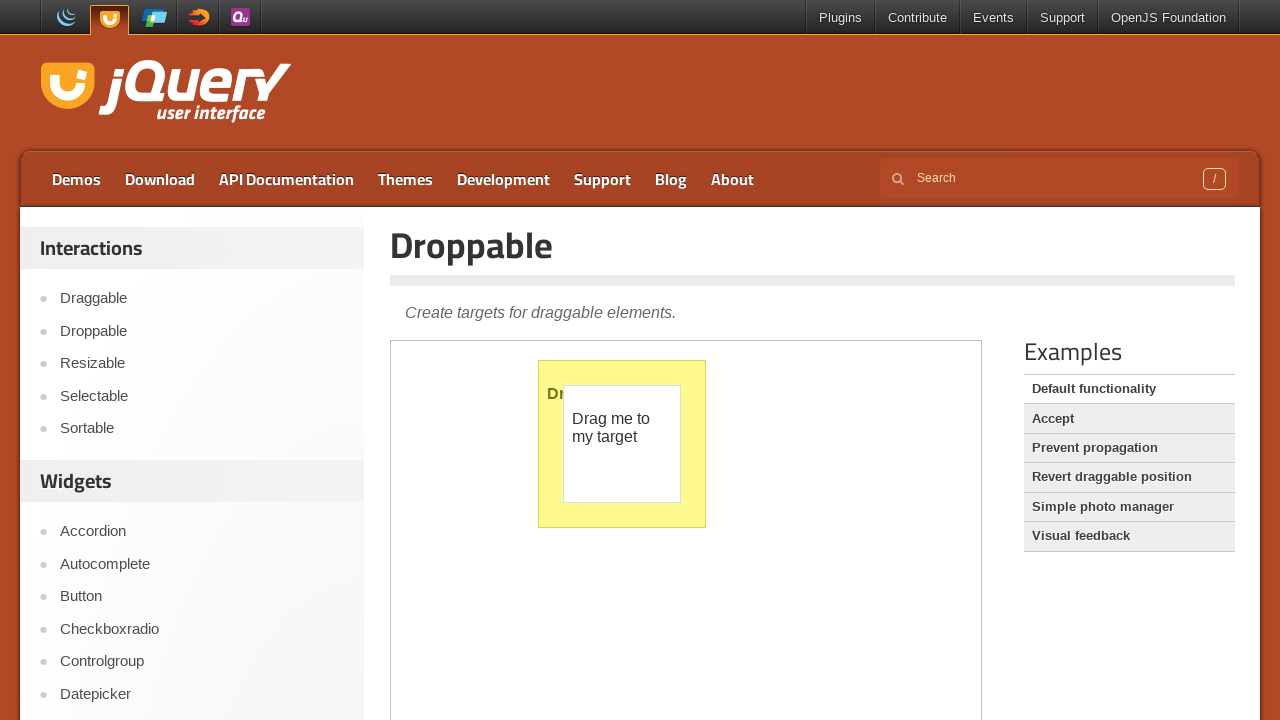

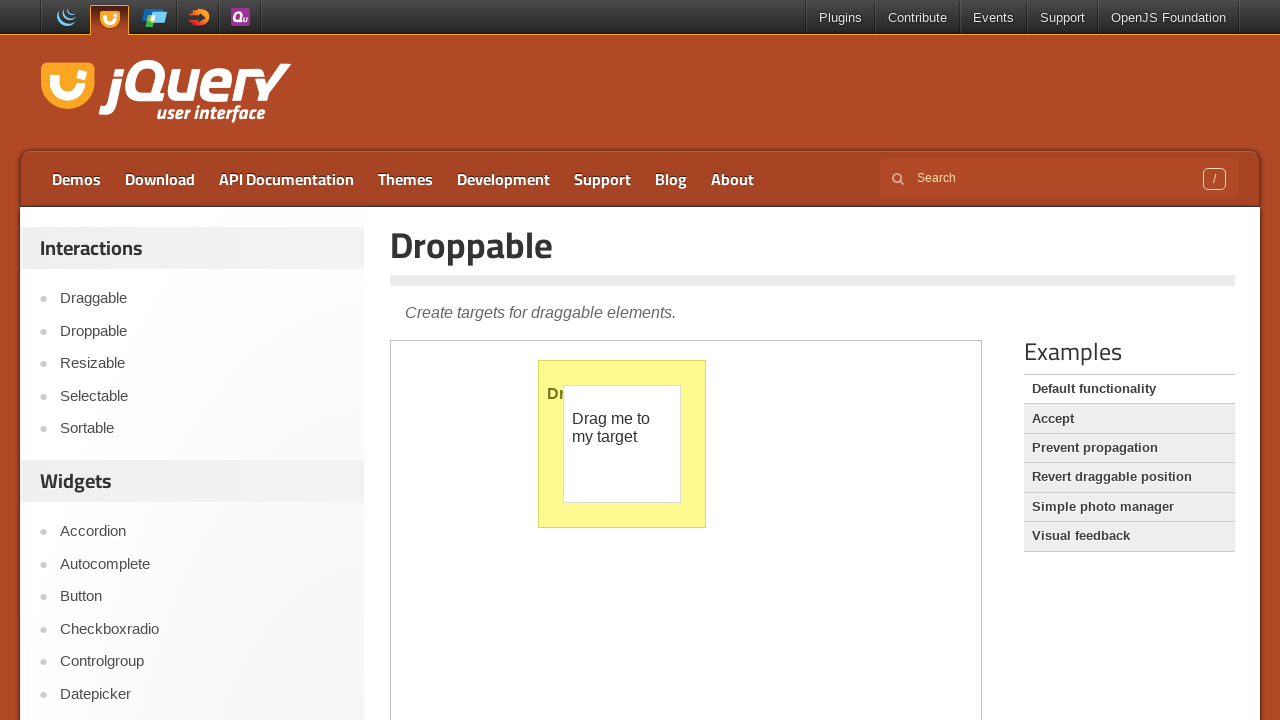